Tests iframe switching and alert handling on an automation practice page by attempting to interact with an iframe and then handling an alert dialog

Starting URL: https://rahulshettyacademy.com/AutomationPractice/

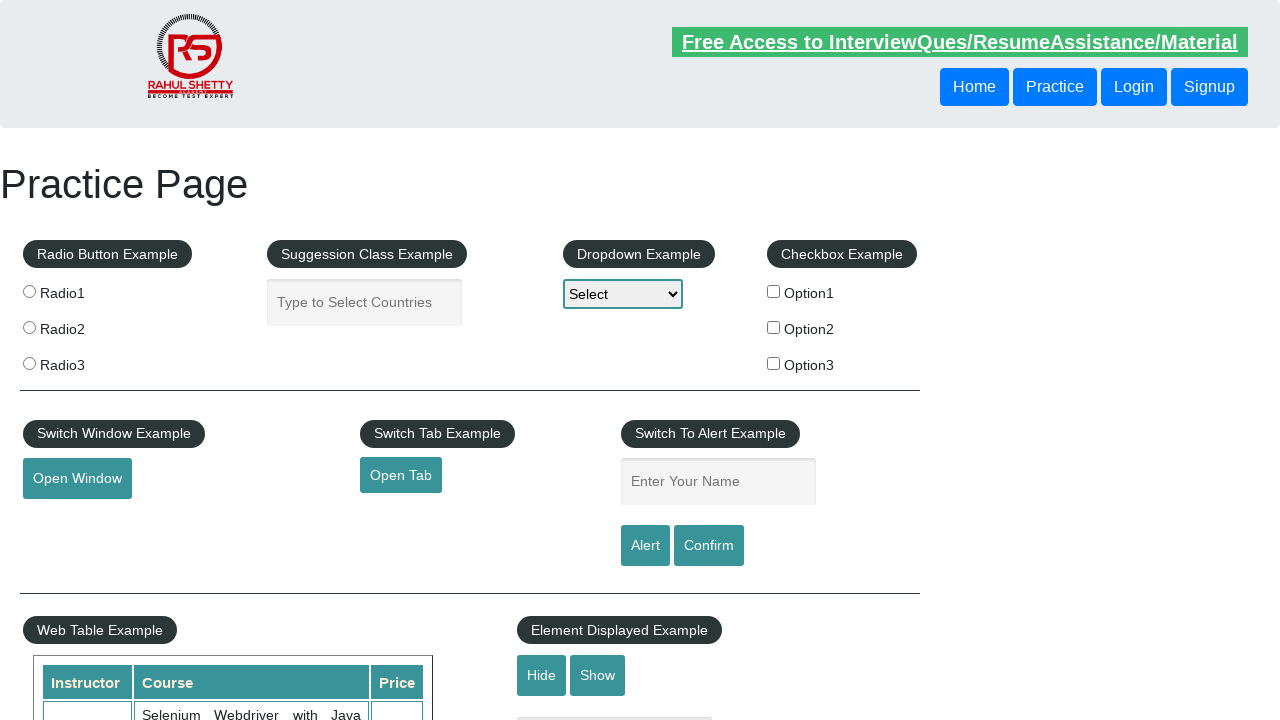

Located iframe with name 'iframe-name'
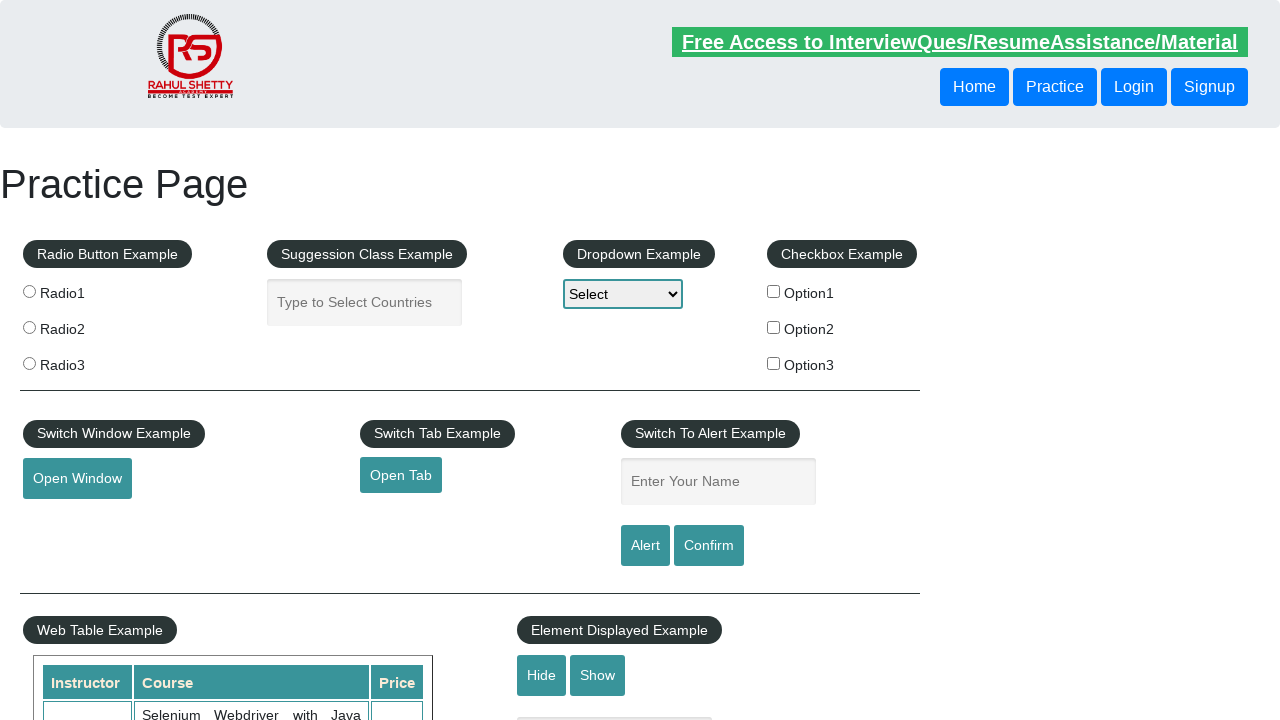

Clicked Login link inside iframe at (587, 361) on iframe[name='iframe-name'] >> internal:control=enter-frame >> xpath=//a[text()='
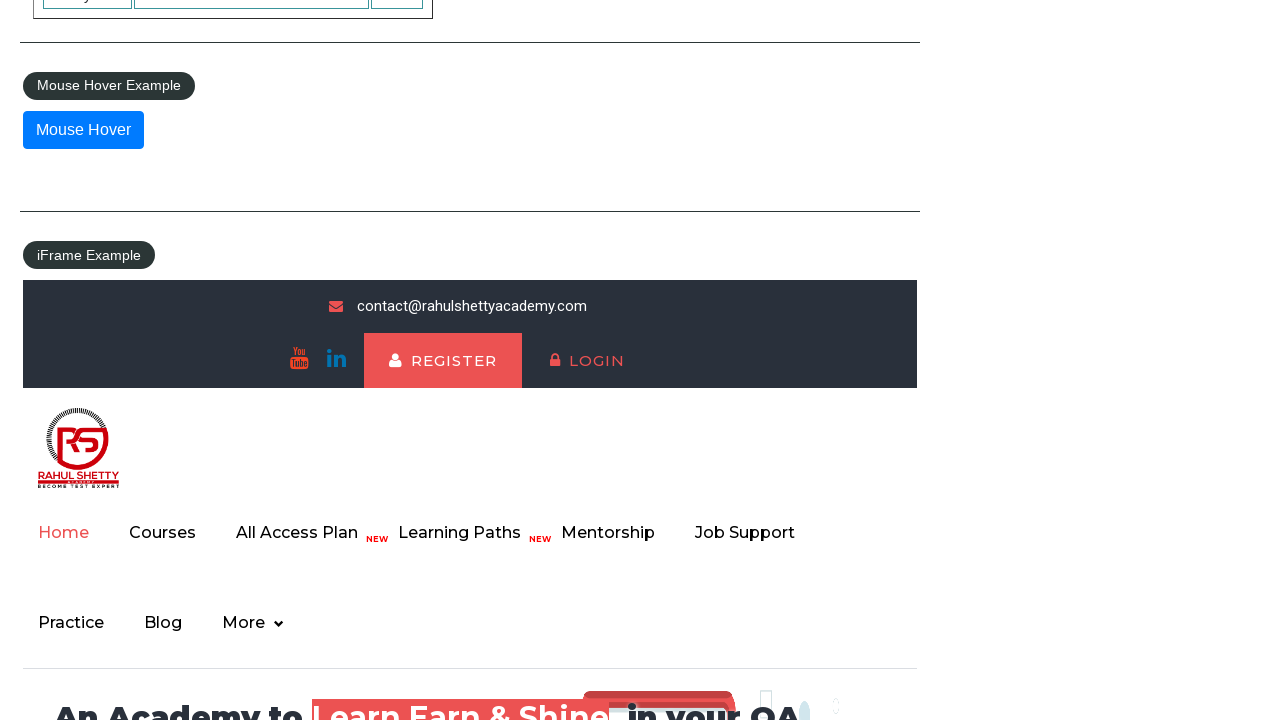

Filled 'enter-name' input field with 'Testing' on input[name='enter-name']
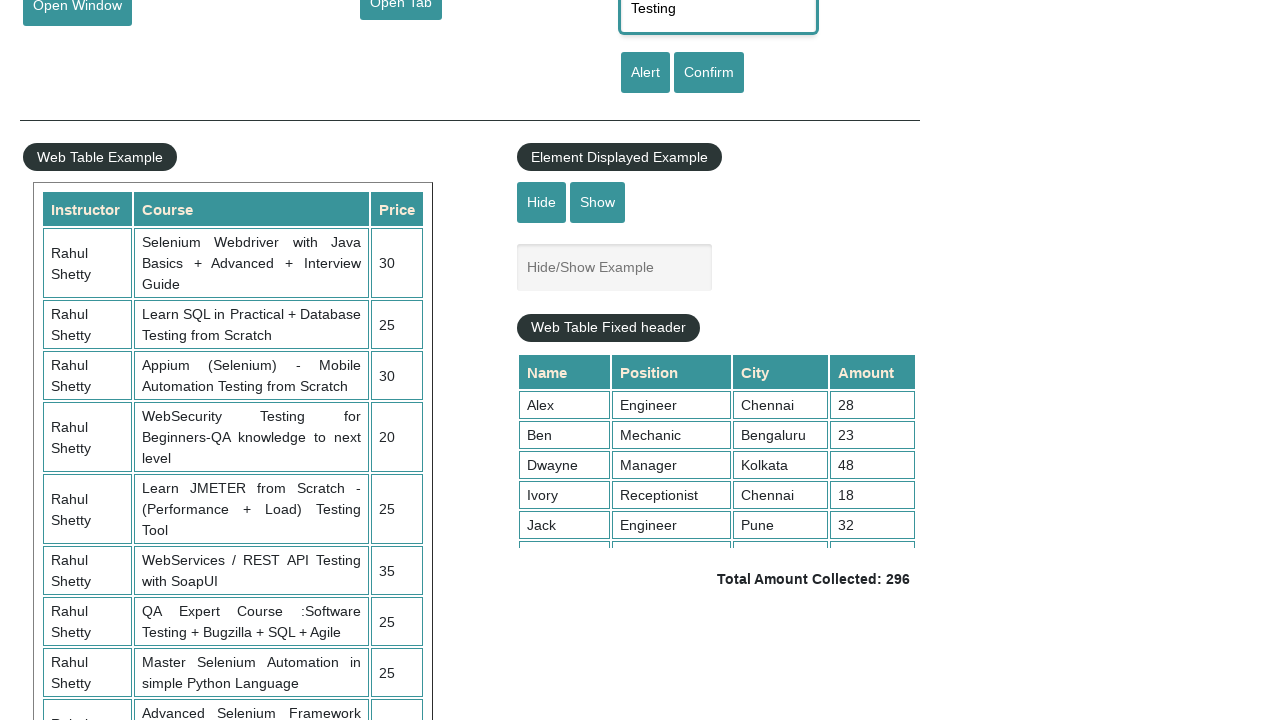

Registered dialog event handler to accept alerts
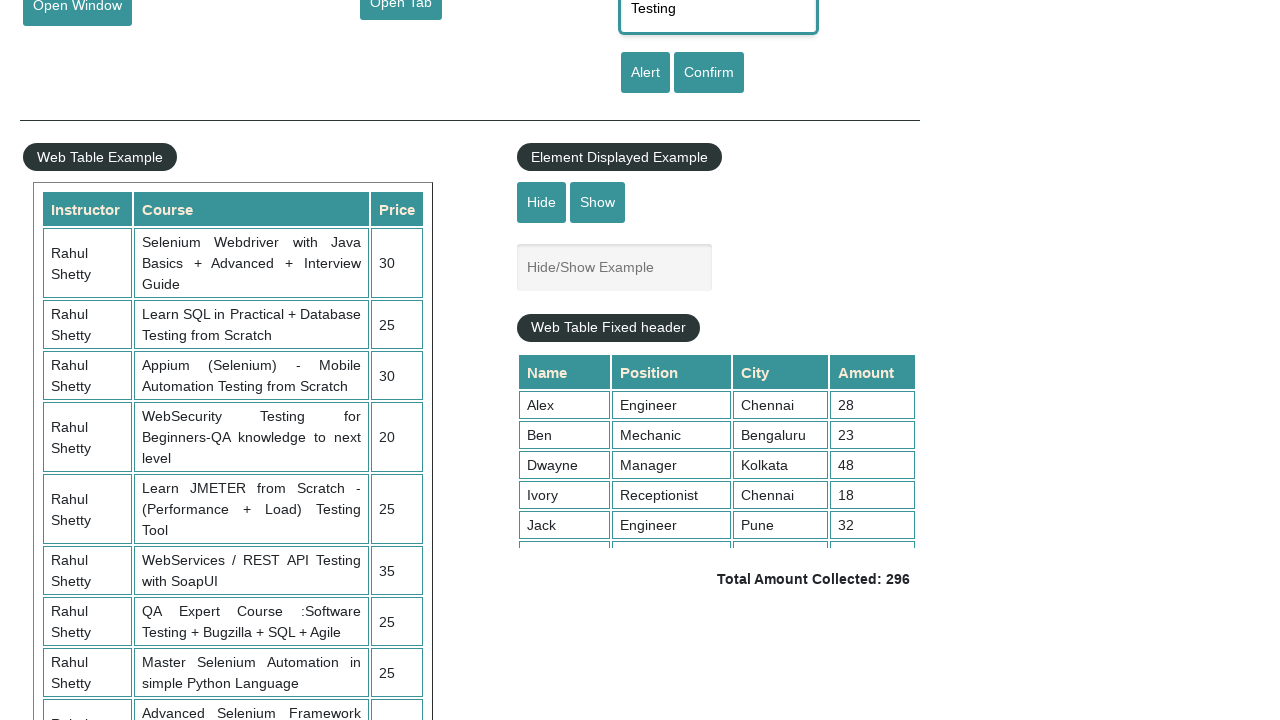

Clicked confirm button to trigger alert dialog at (709, 73) on #confirmbtn
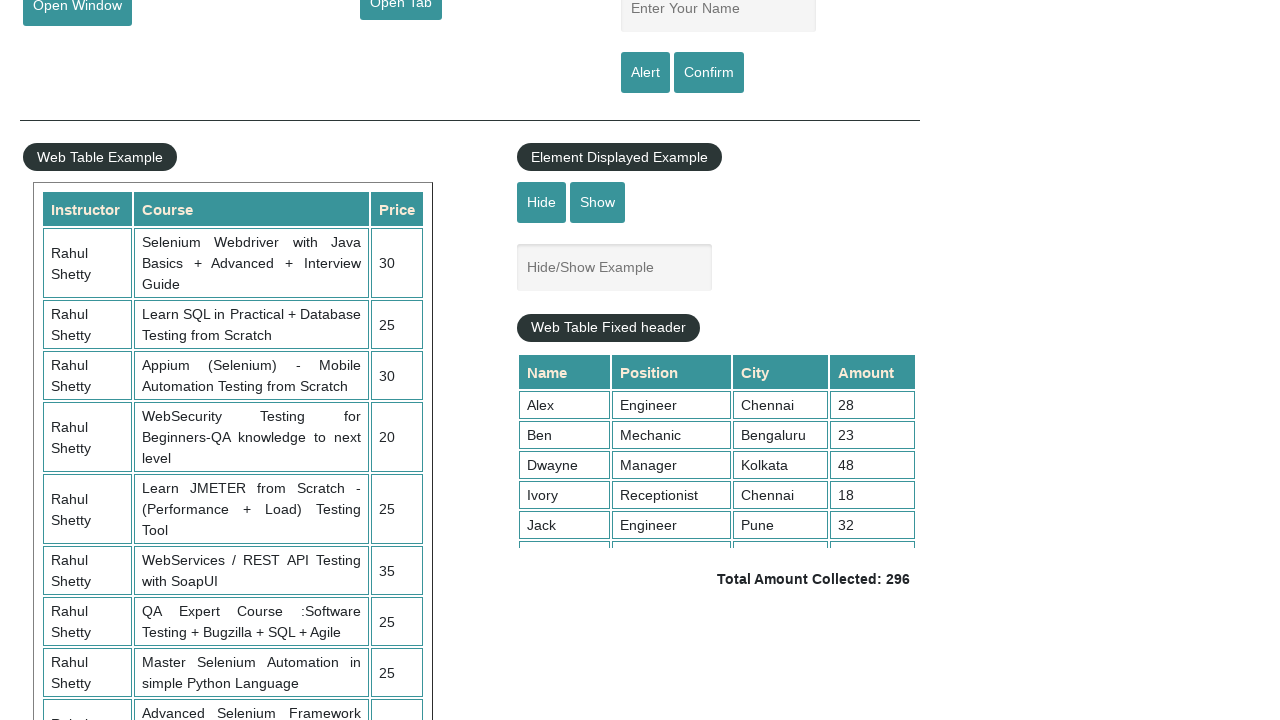

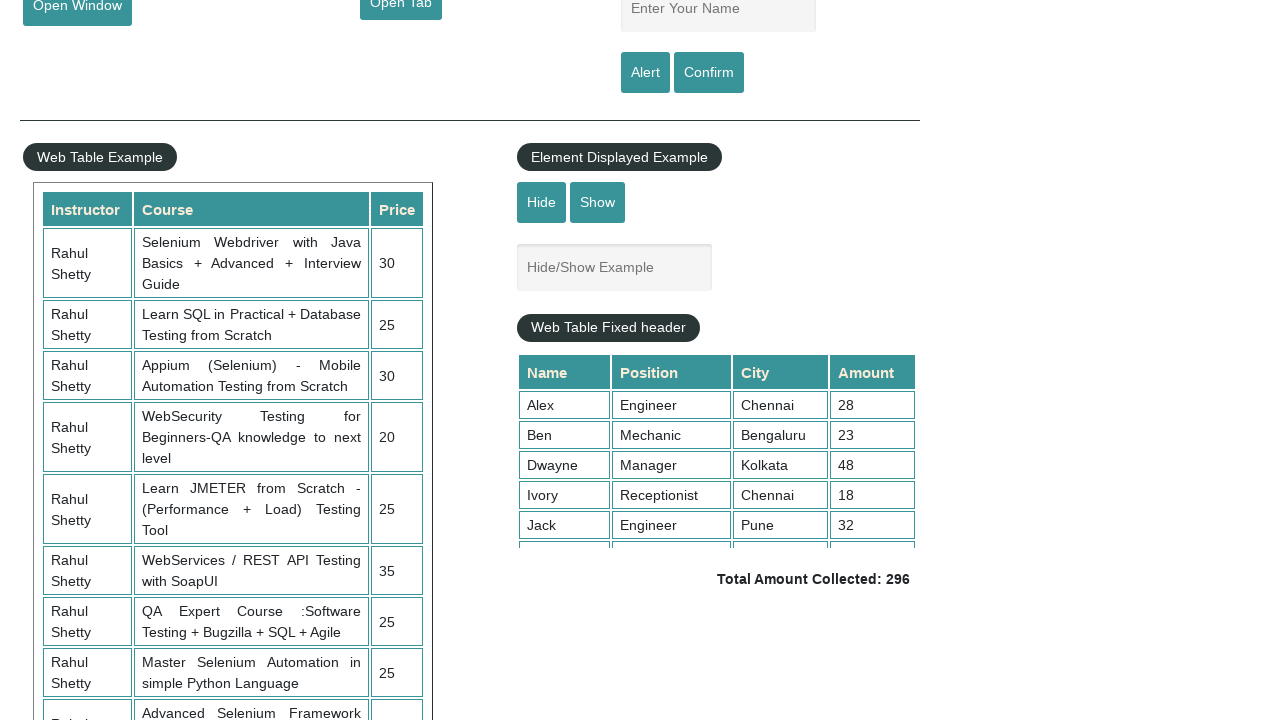